Tests filtering products by phone category on the demoblaze e-commerce site and verifies products are displayed

Starting URL: https://www.demoblaze.com/

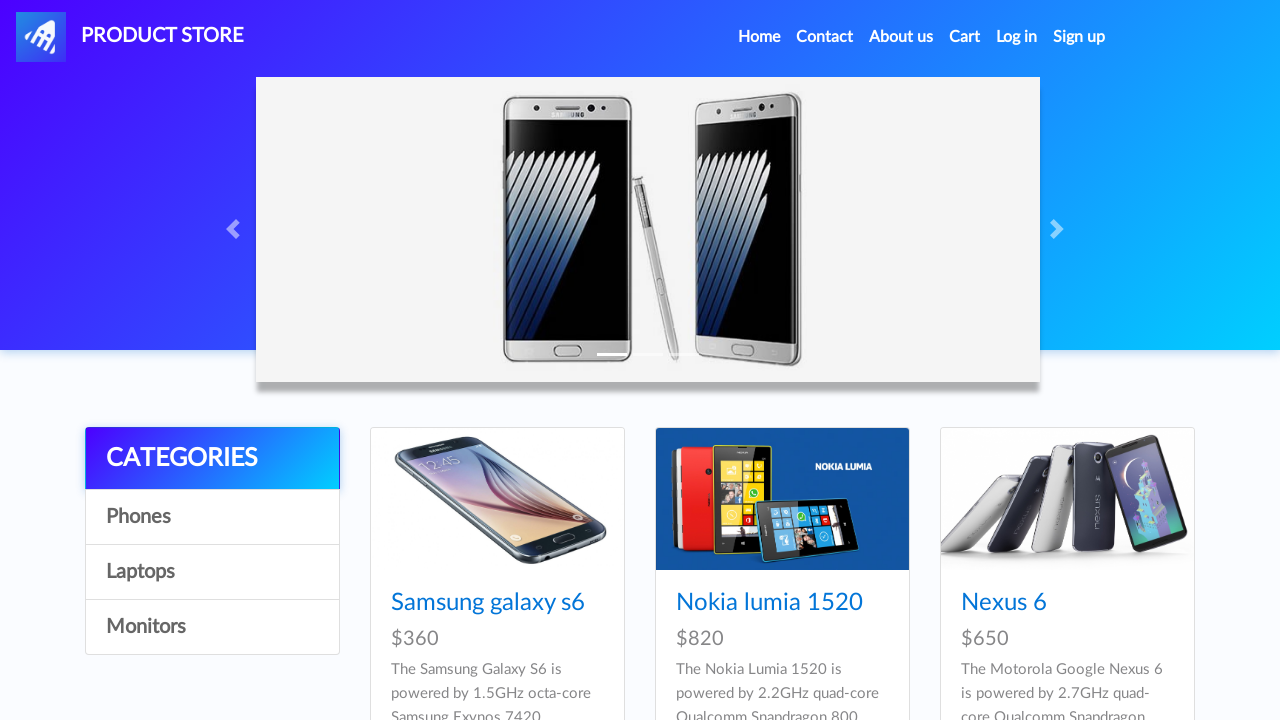

Waited for phone category filter to be available
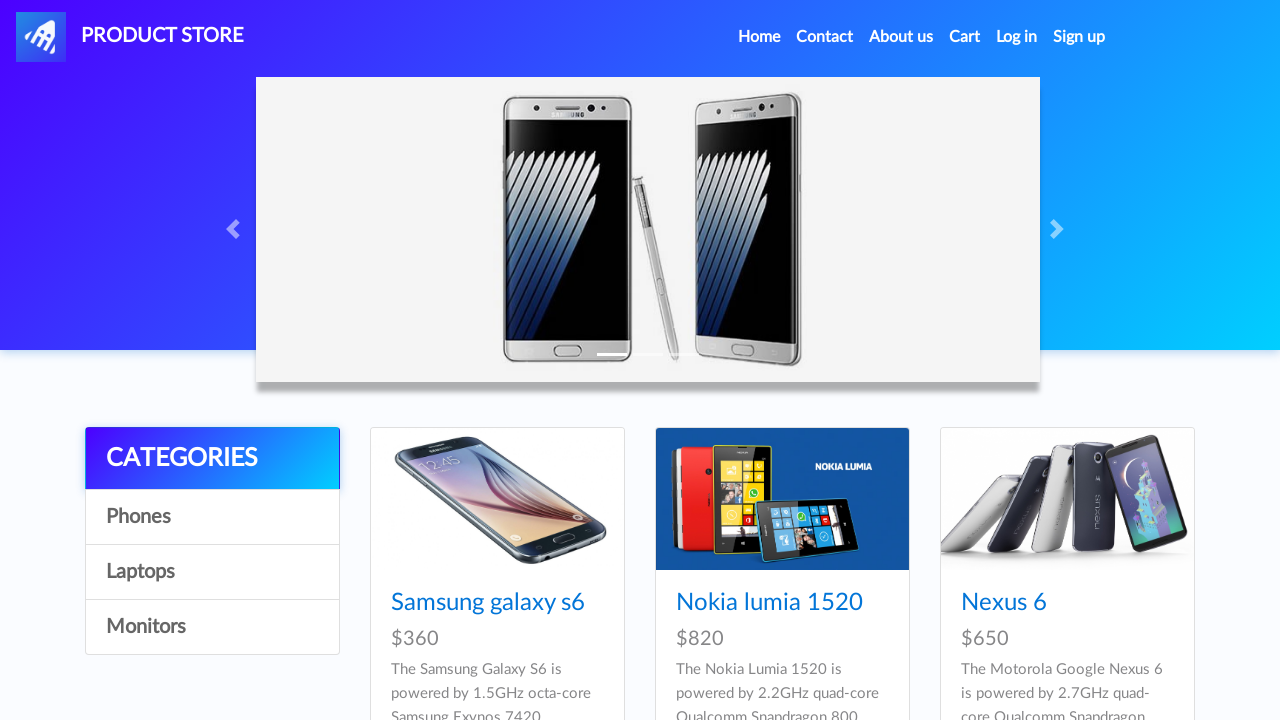

Clicked on phone category filter at (212, 517) on xpath=//*[contains(@onclick,'phone')]
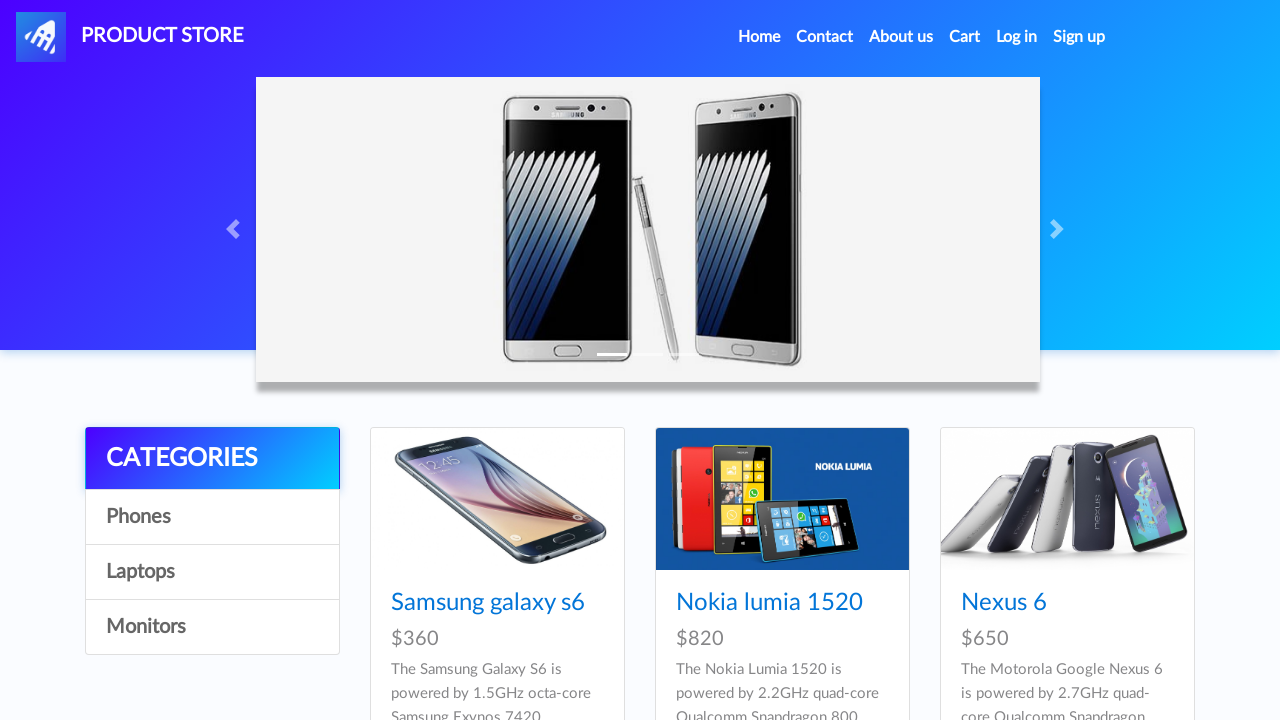

Phone category products loaded after filtering
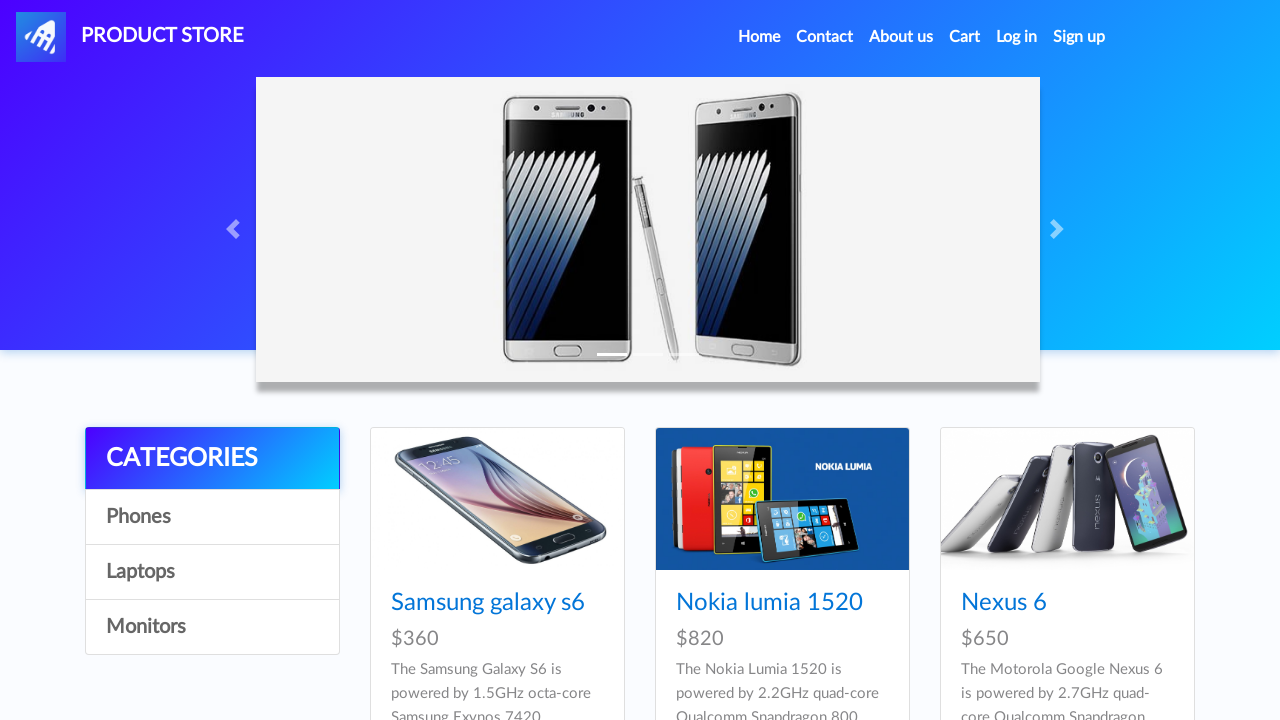

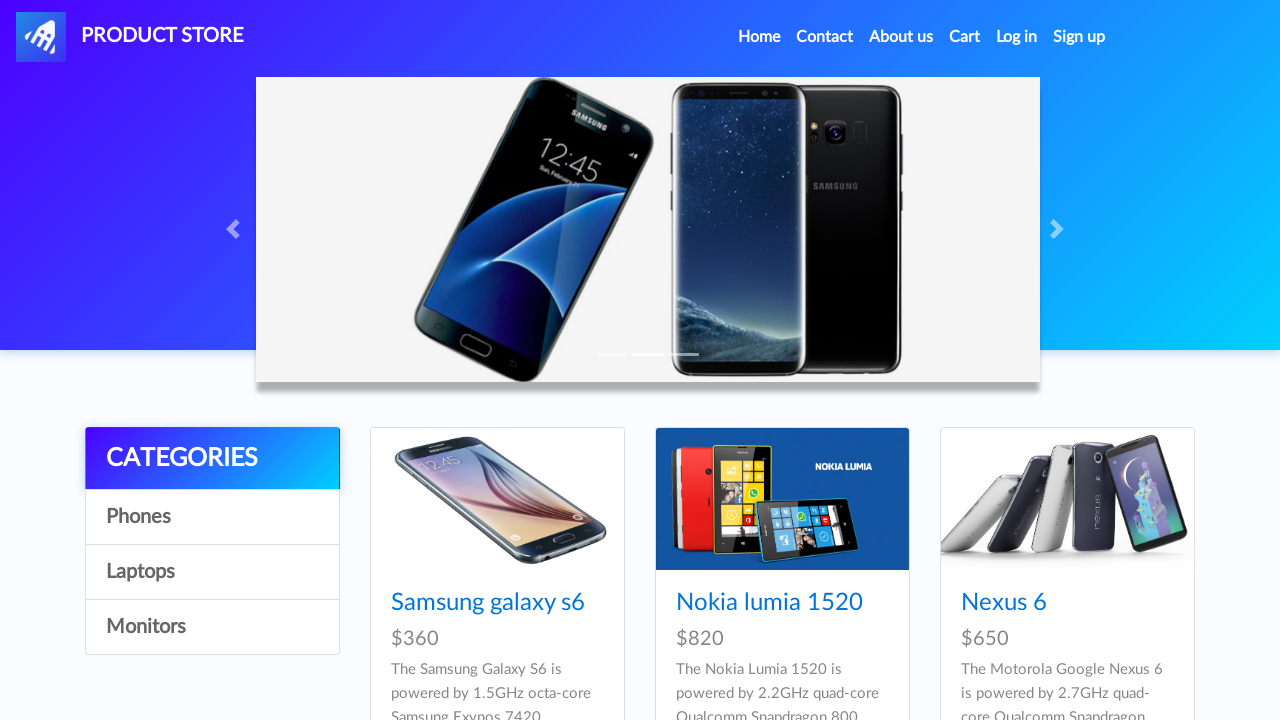